Tests that clicking filter links highlights the currently applied filter

Starting URL: https://demo.playwright.dev/todomvc

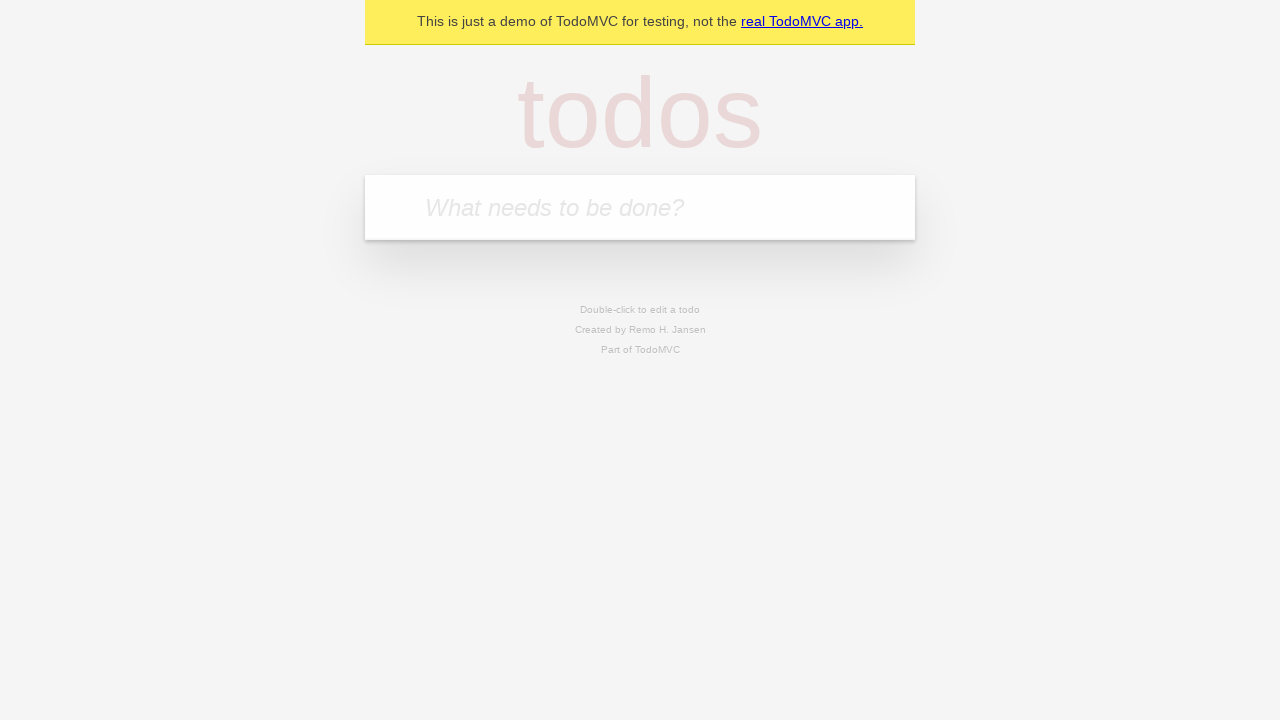

Filled todo input with 'buy some cheese' on internal:attr=[placeholder="What needs to be done?"i]
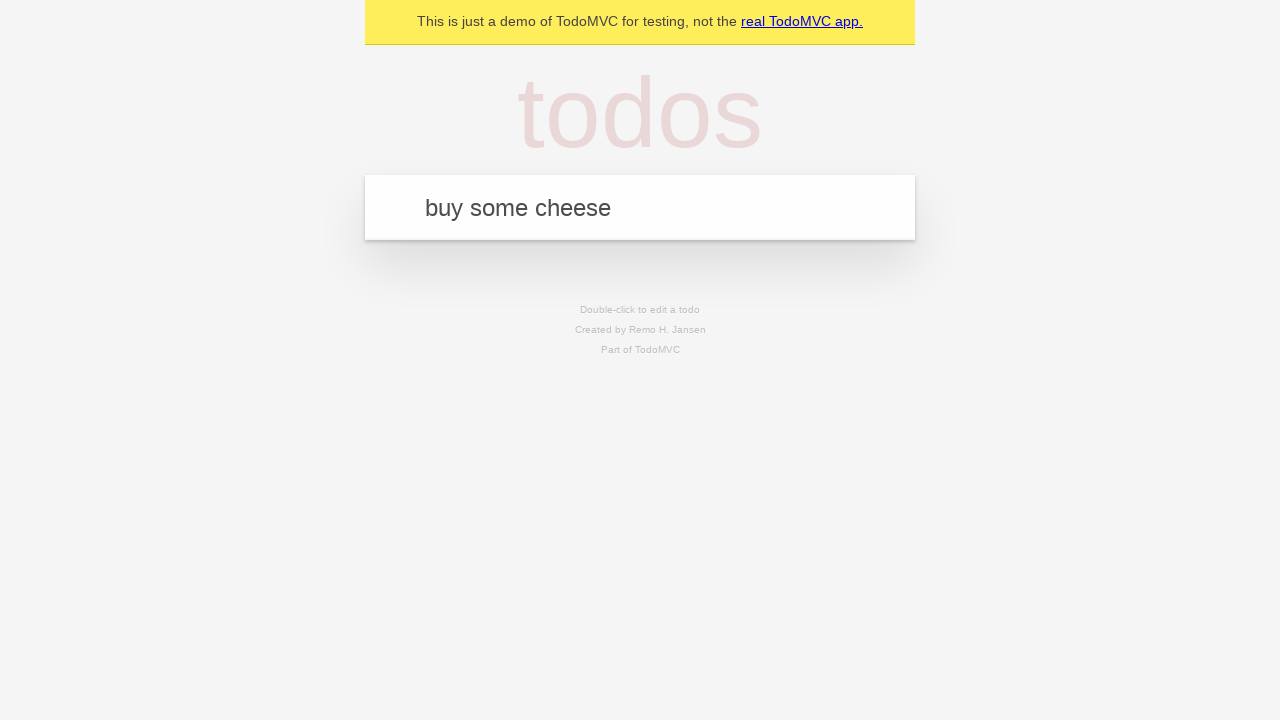

Pressed Enter to create first todo on internal:attr=[placeholder="What needs to be done?"i]
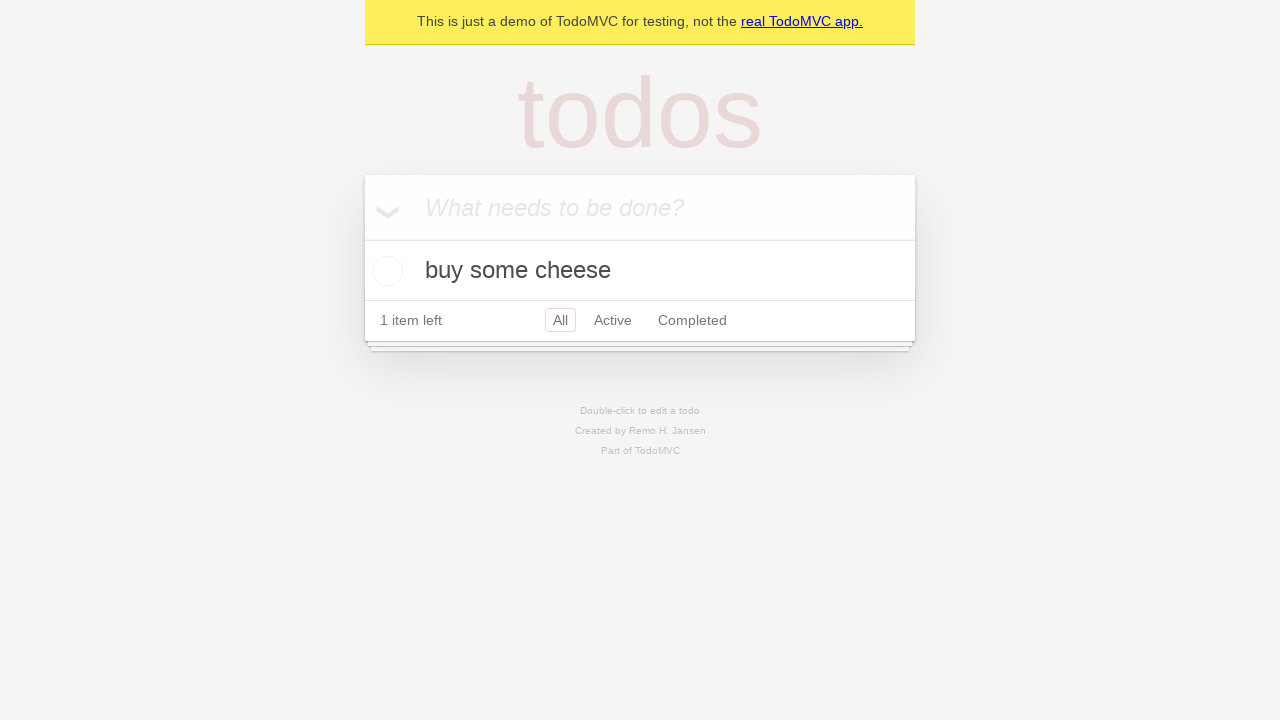

Filled todo input with 'feed the cat' on internal:attr=[placeholder="What needs to be done?"i]
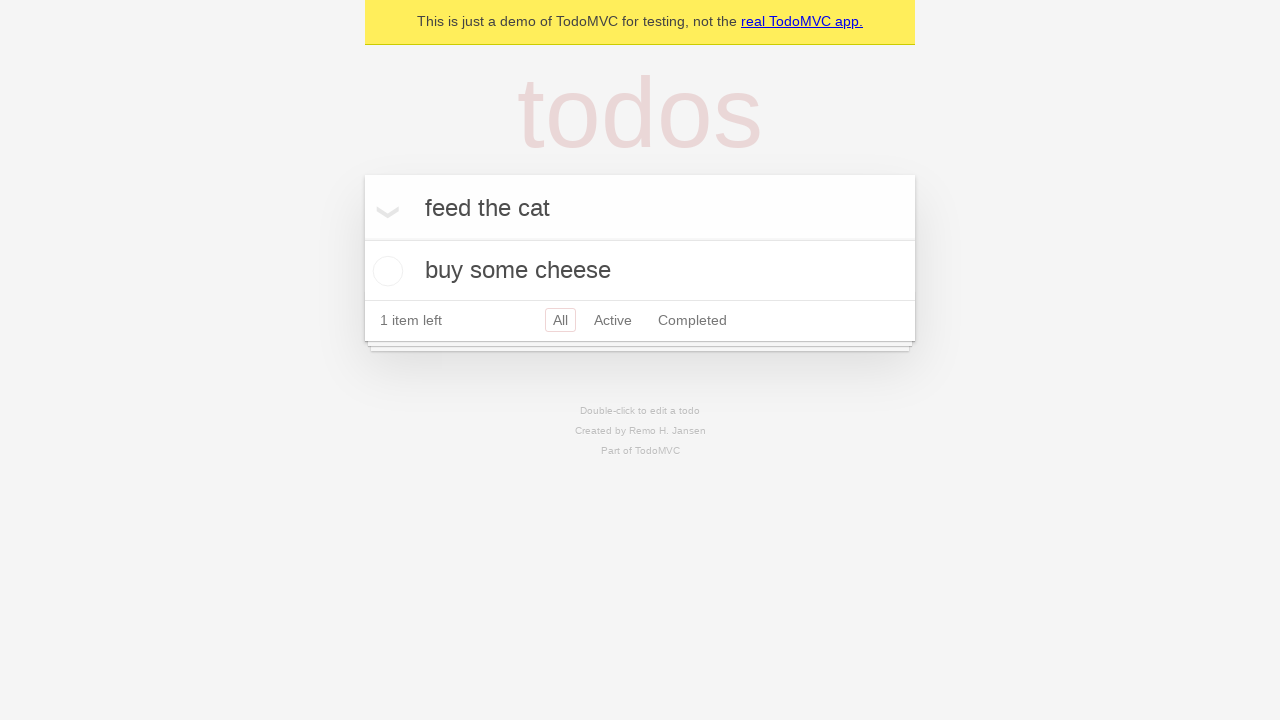

Pressed Enter to create second todo on internal:attr=[placeholder="What needs to be done?"i]
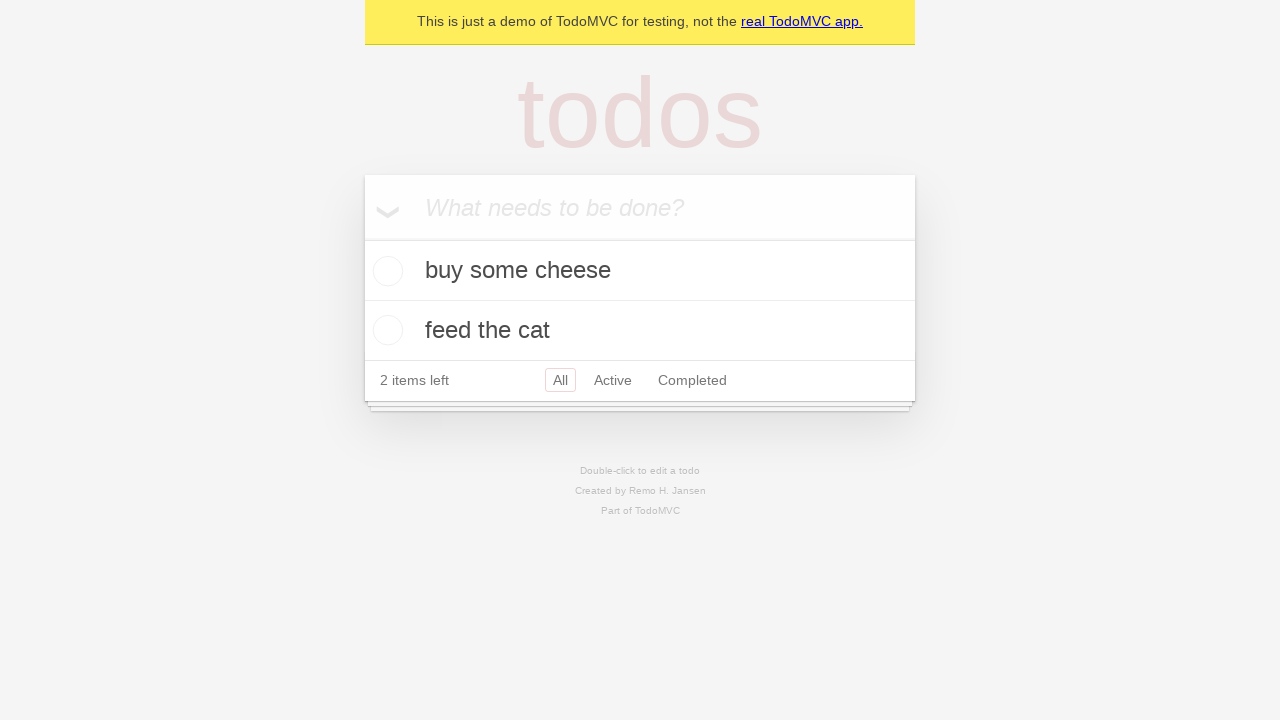

Filled todo input with 'book a doctors appointment' on internal:attr=[placeholder="What needs to be done?"i]
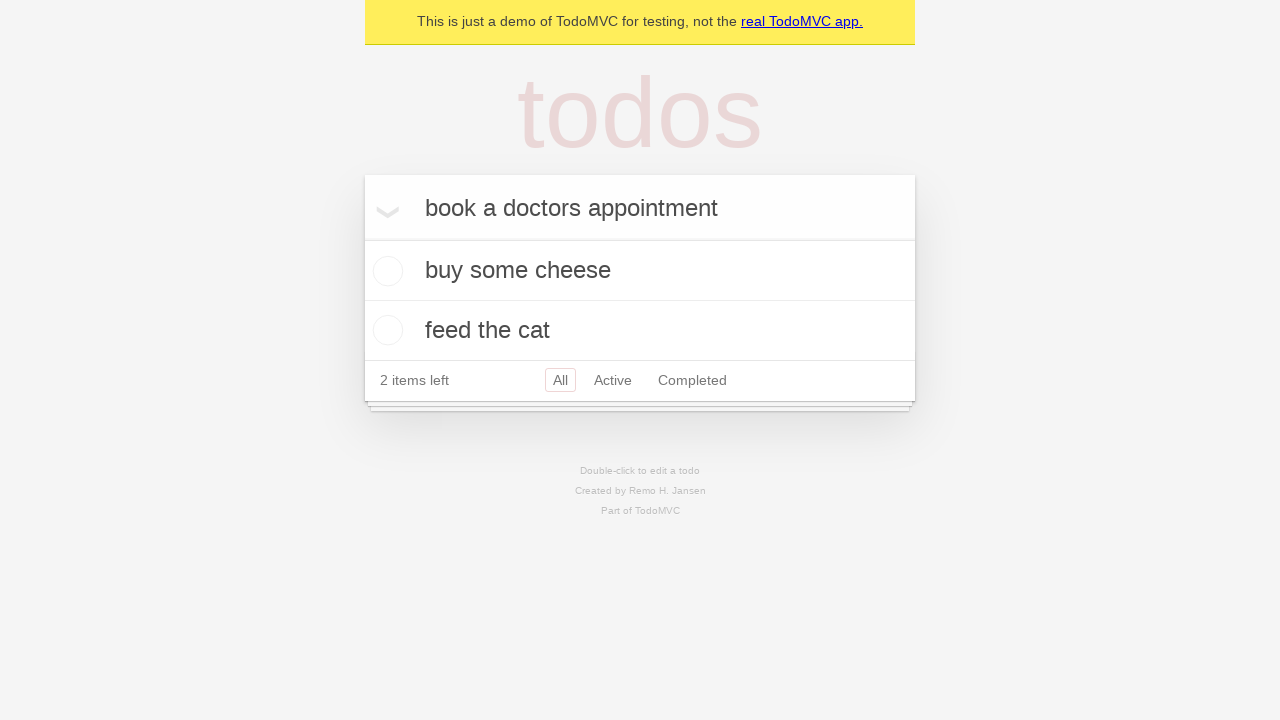

Pressed Enter to create third todo on internal:attr=[placeholder="What needs to be done?"i]
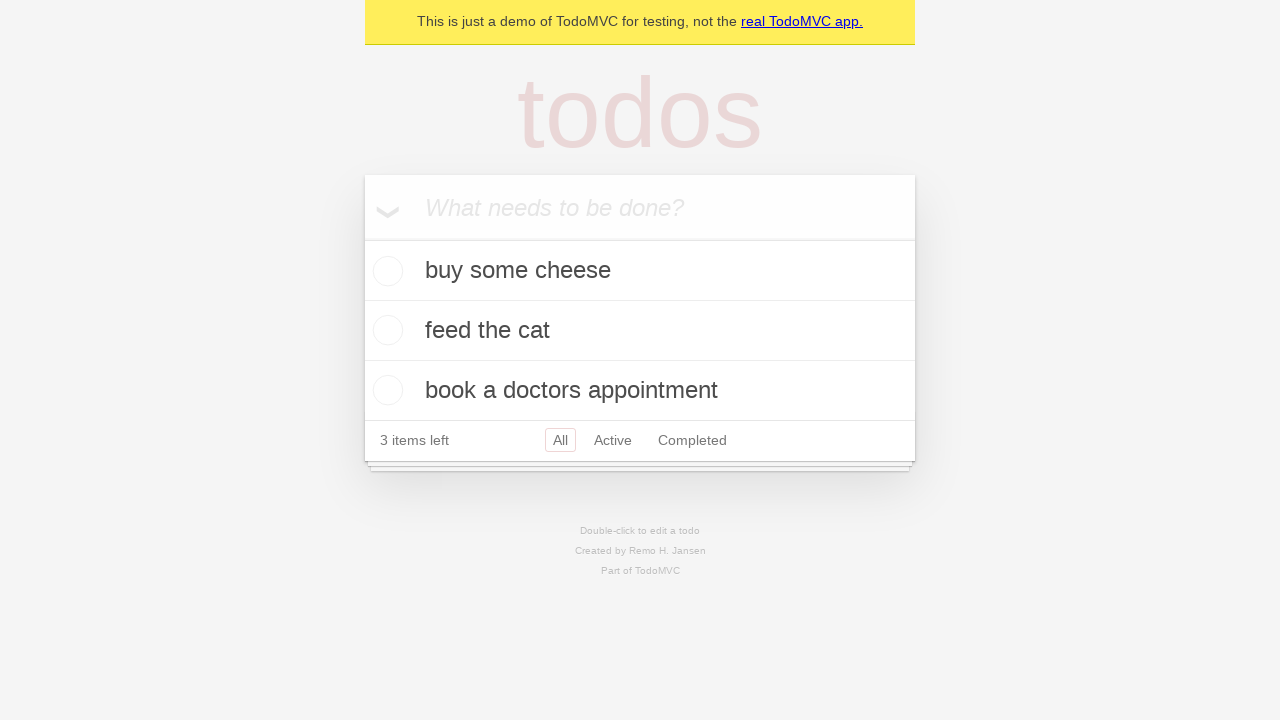

Clicked Active filter link at (613, 440) on internal:role=link[name="Active"i]
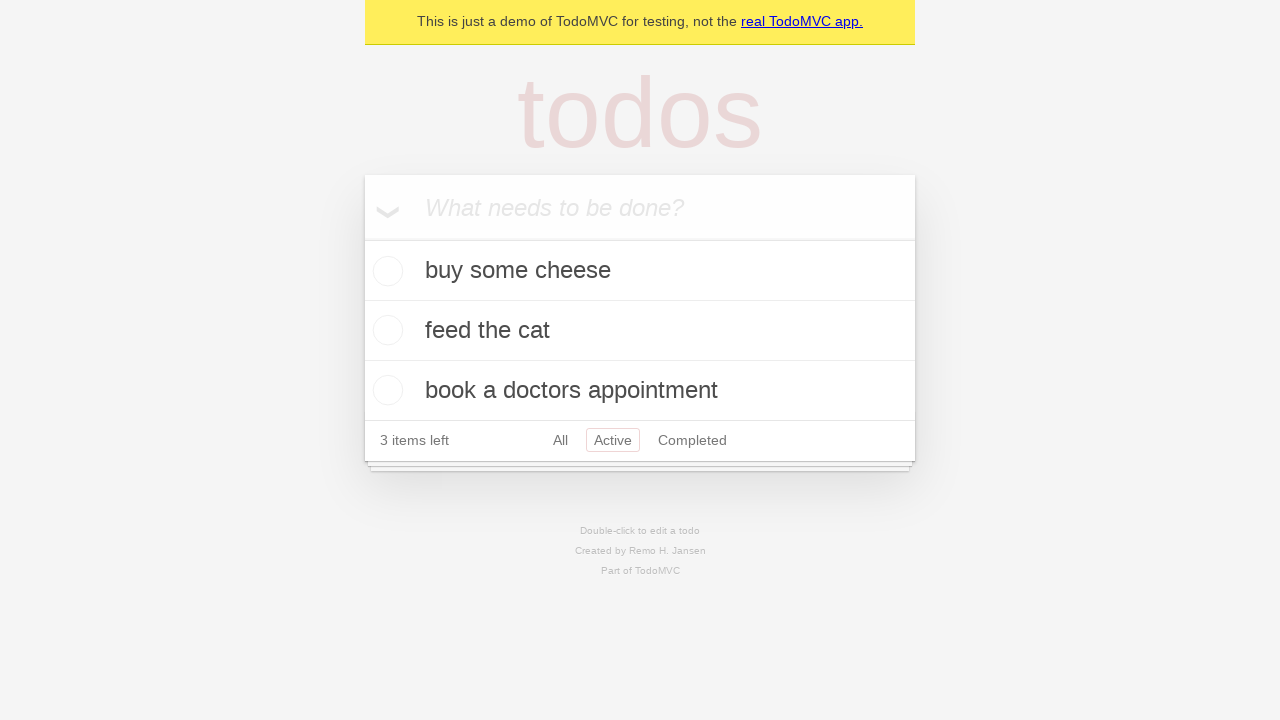

Clicked Completed filter link at (692, 440) on internal:role=link[name="Completed"i]
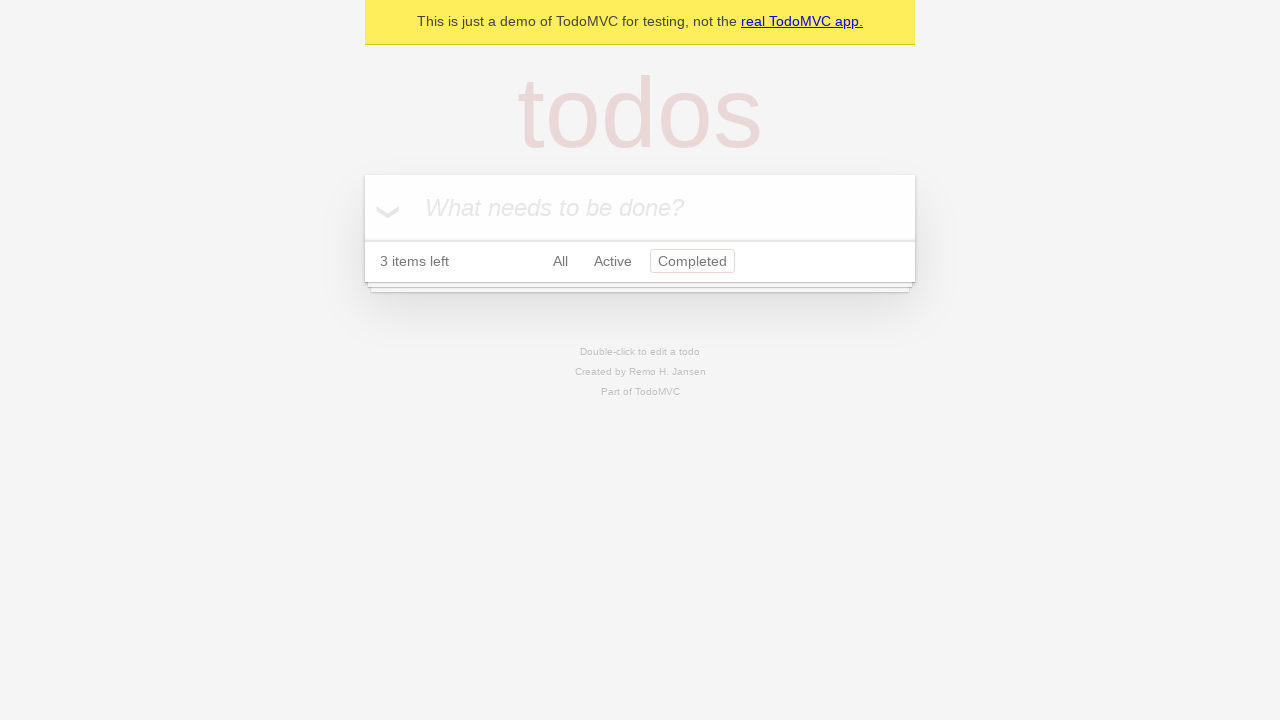

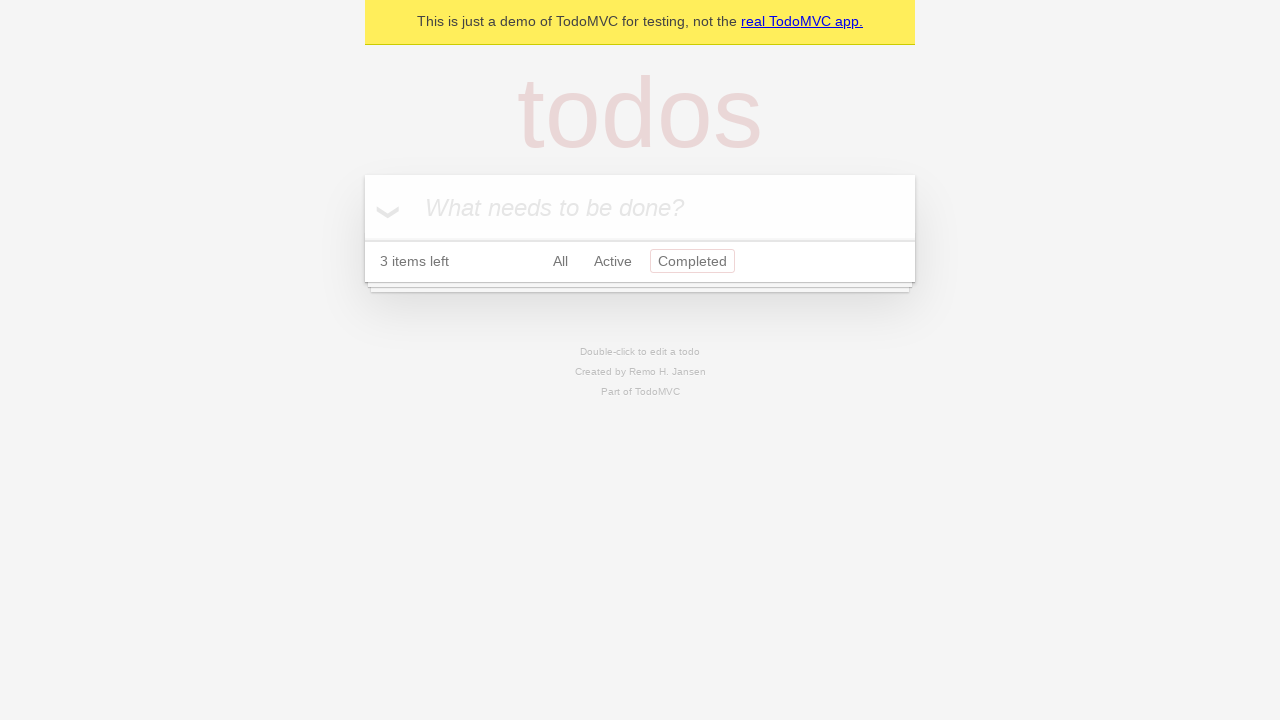